Tests that the contact form clears all fields when the page is reloaded after filling in data.

Starting URL: https://parabank.parasoft.com/parabank/contact.htm

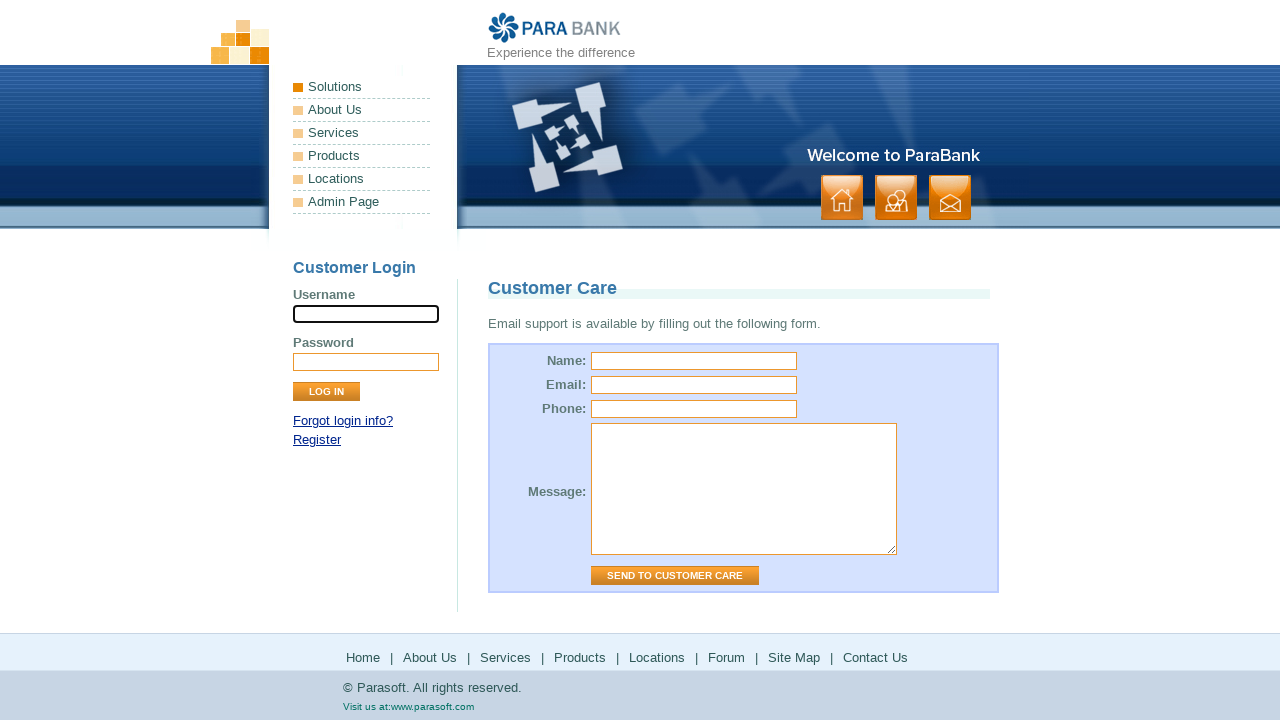

Waited for page to fully load (networkidle)
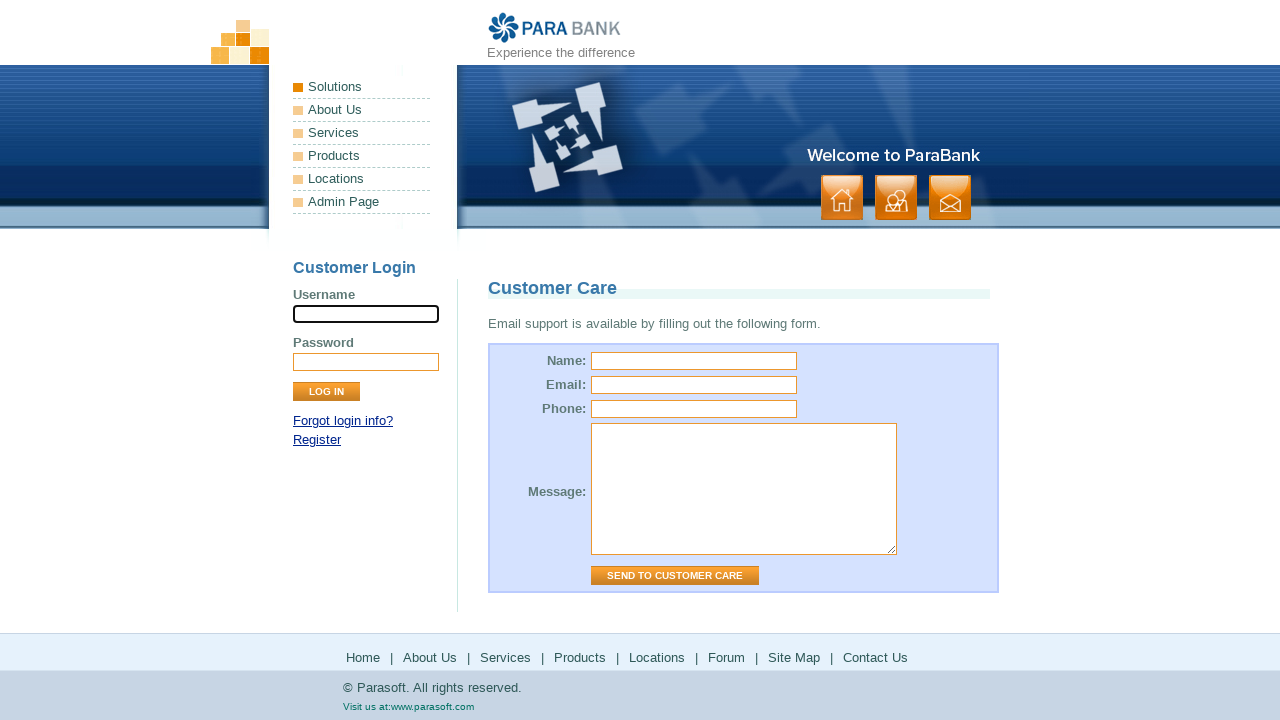

Filled name field with 'Starling' on input[name="name"]
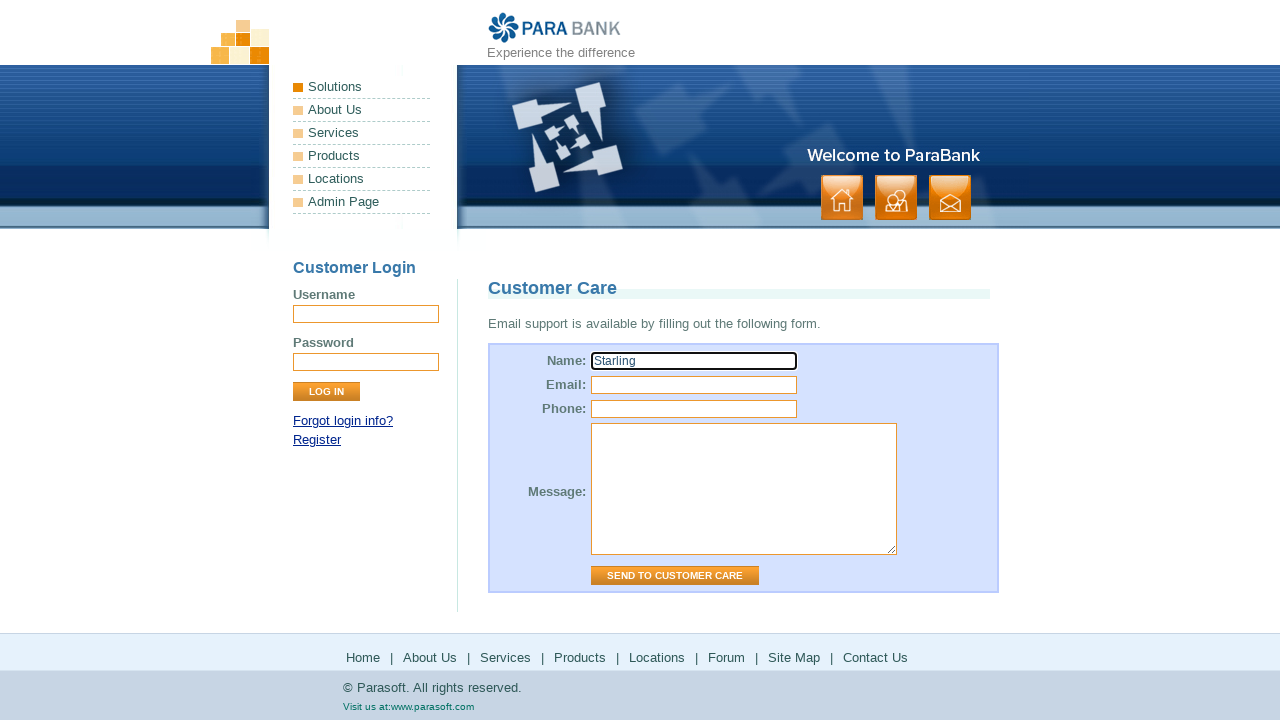

Filled email field with 'starling@gmail.com' on input[name="email"]
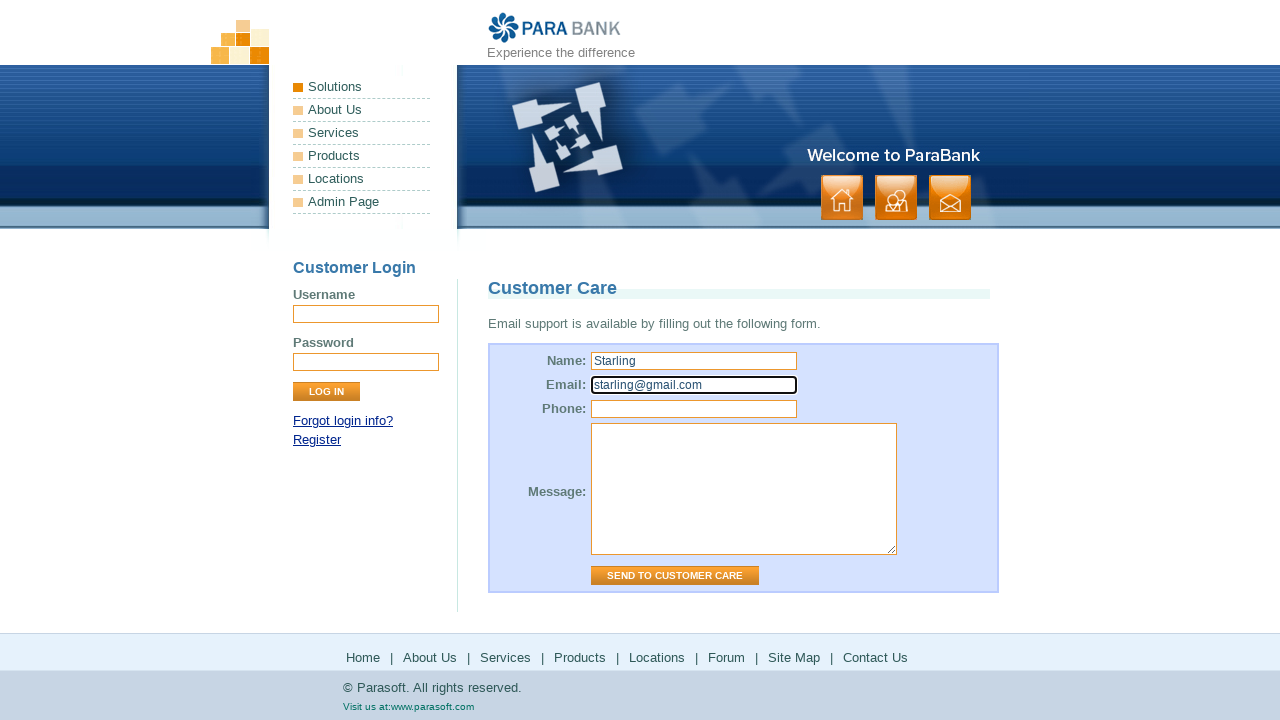

Filled phone field with '80944992600' on input[name="phone"]
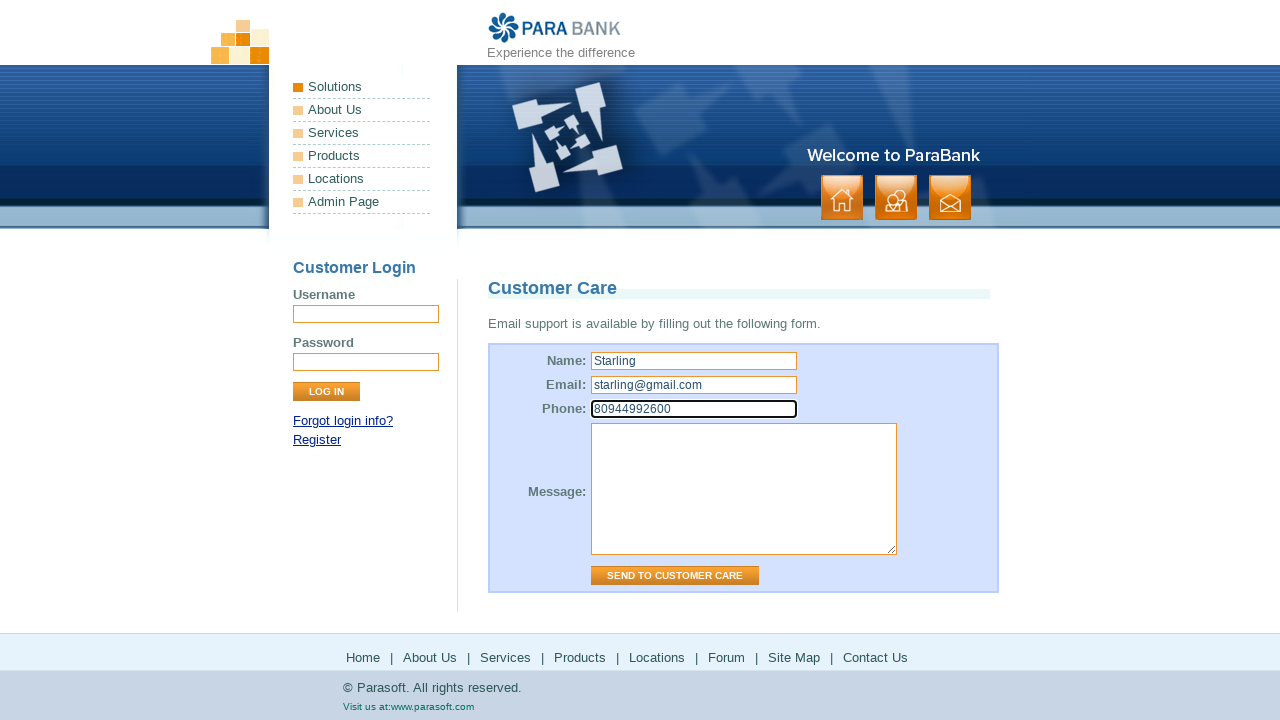

Filled message field with 'This is my QA Challenge' on textarea[name="message"]
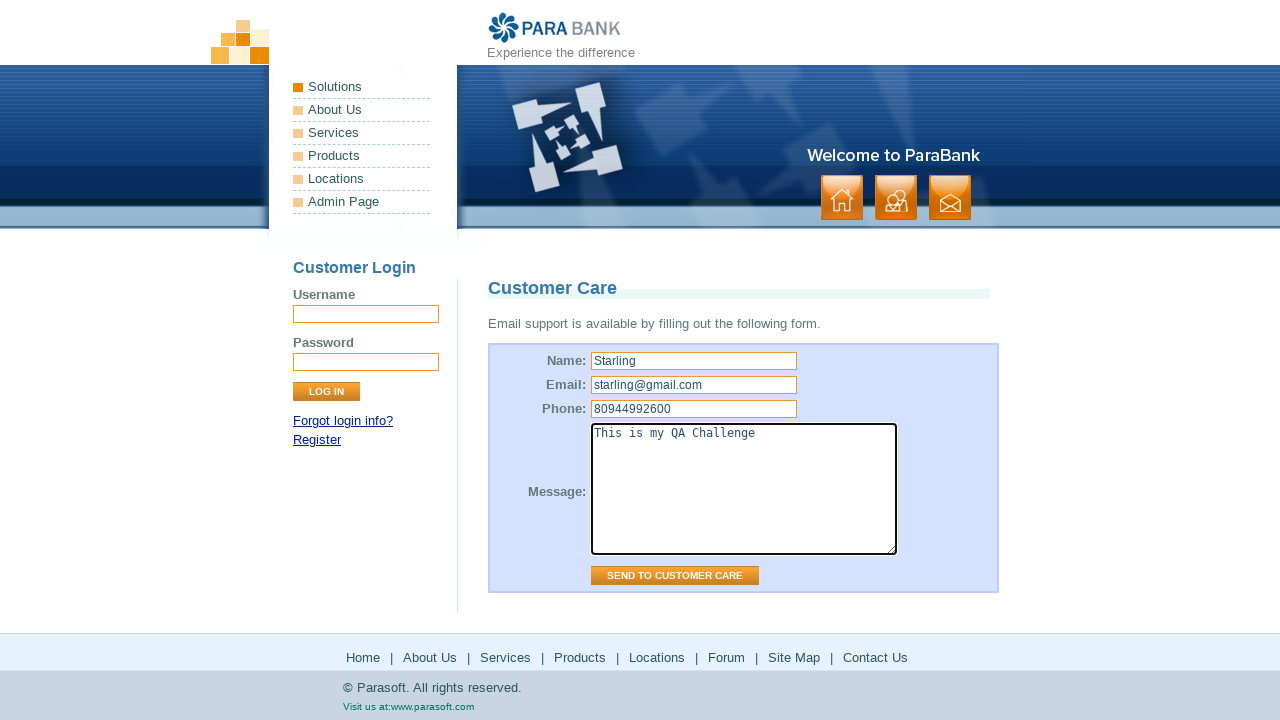

Reloaded the page to test form reset functionality
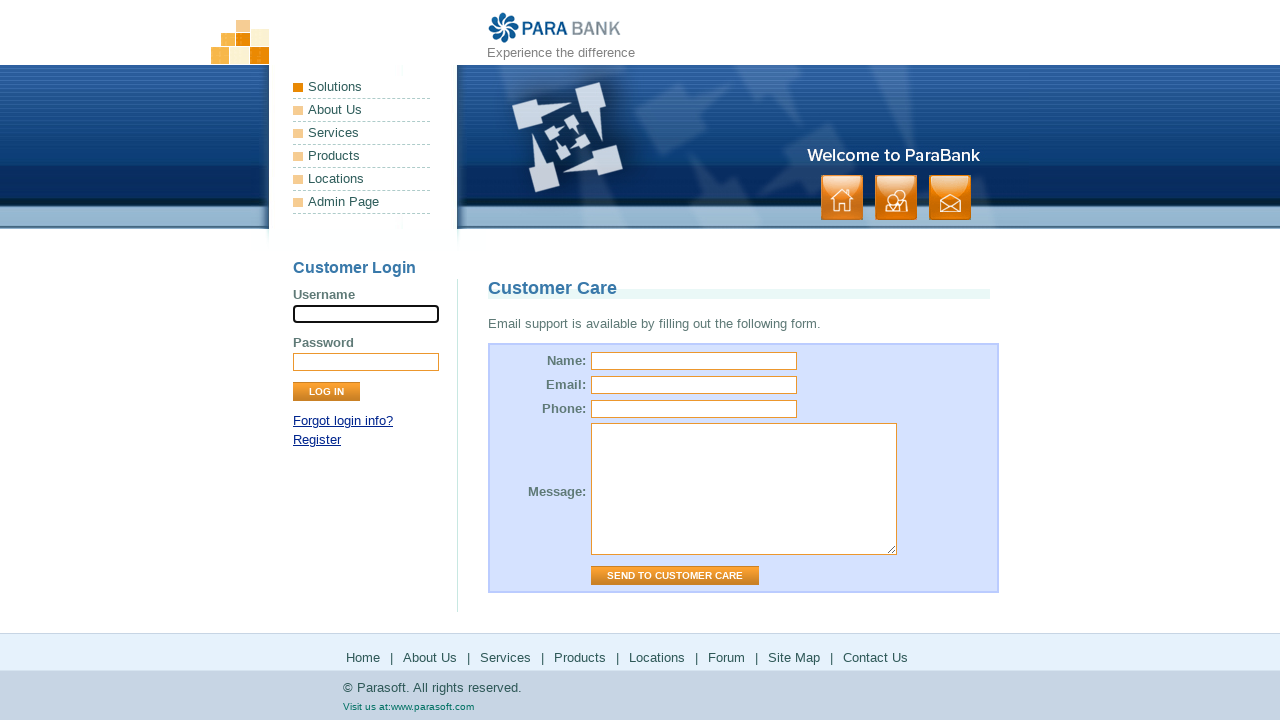

Waited for page to fully load after reload (networkidle)
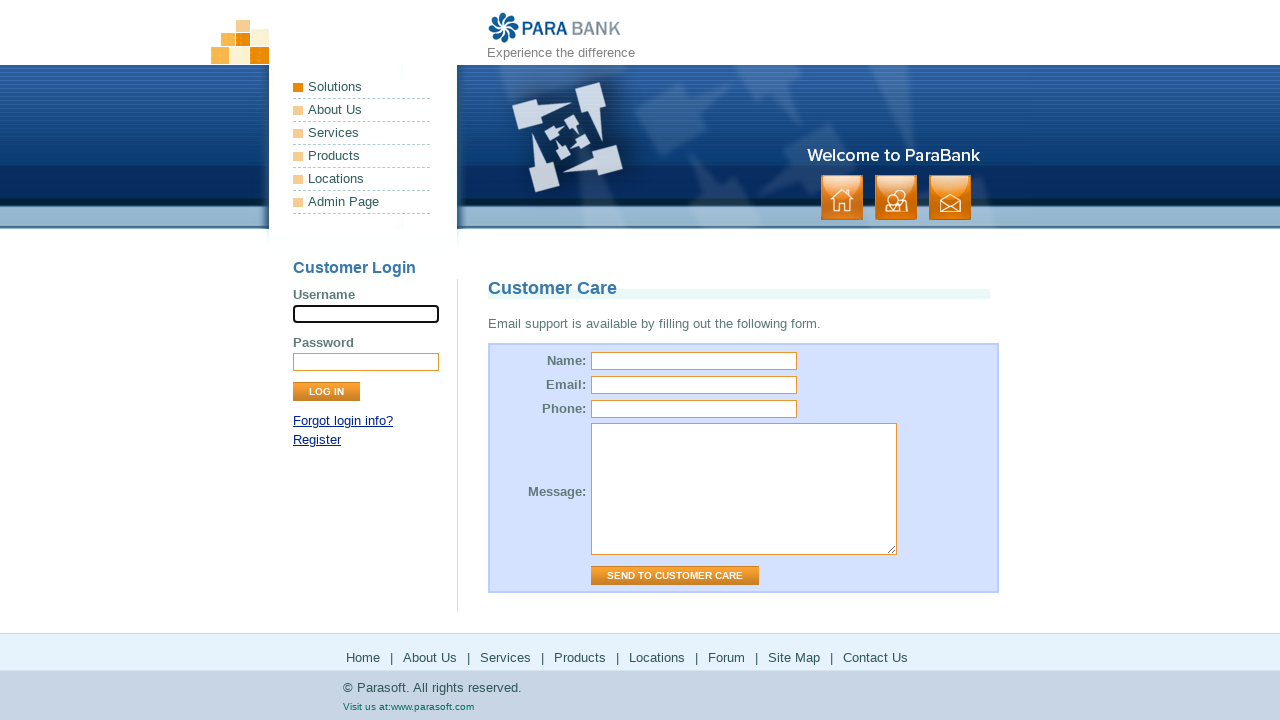

Retrieved name field value to verify it was cleared
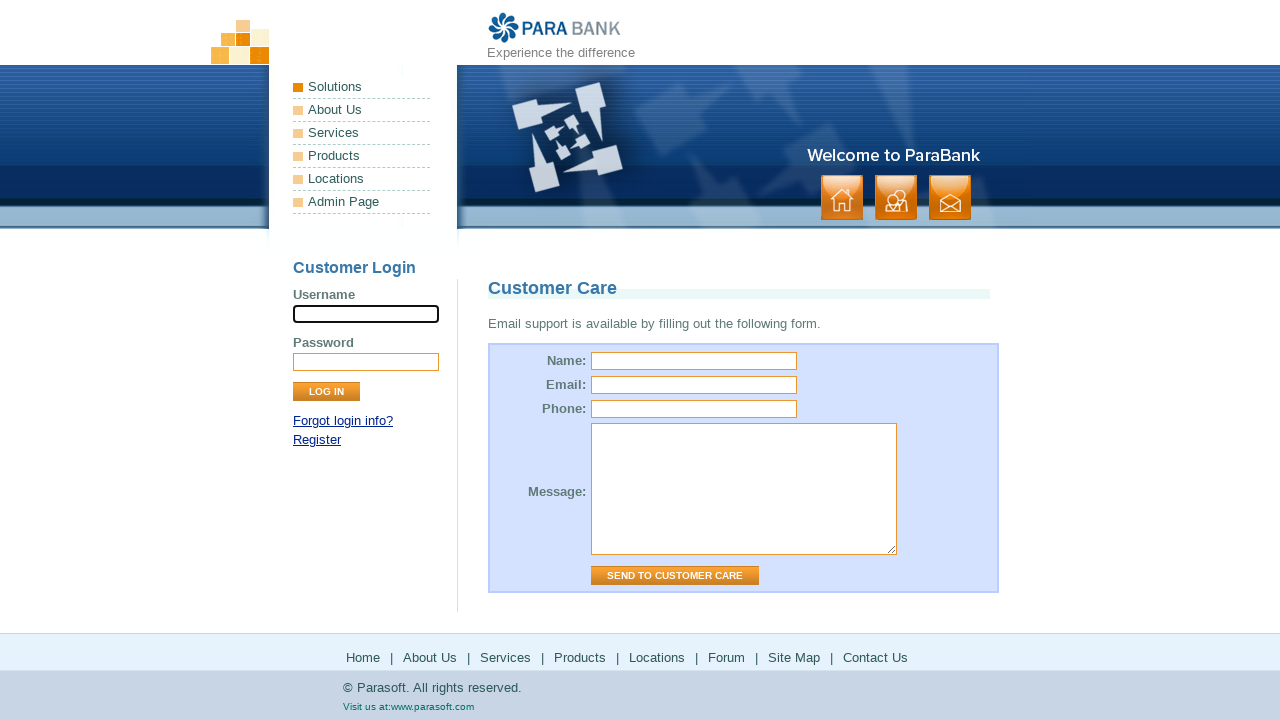

Retrieved email field value to verify it was cleared
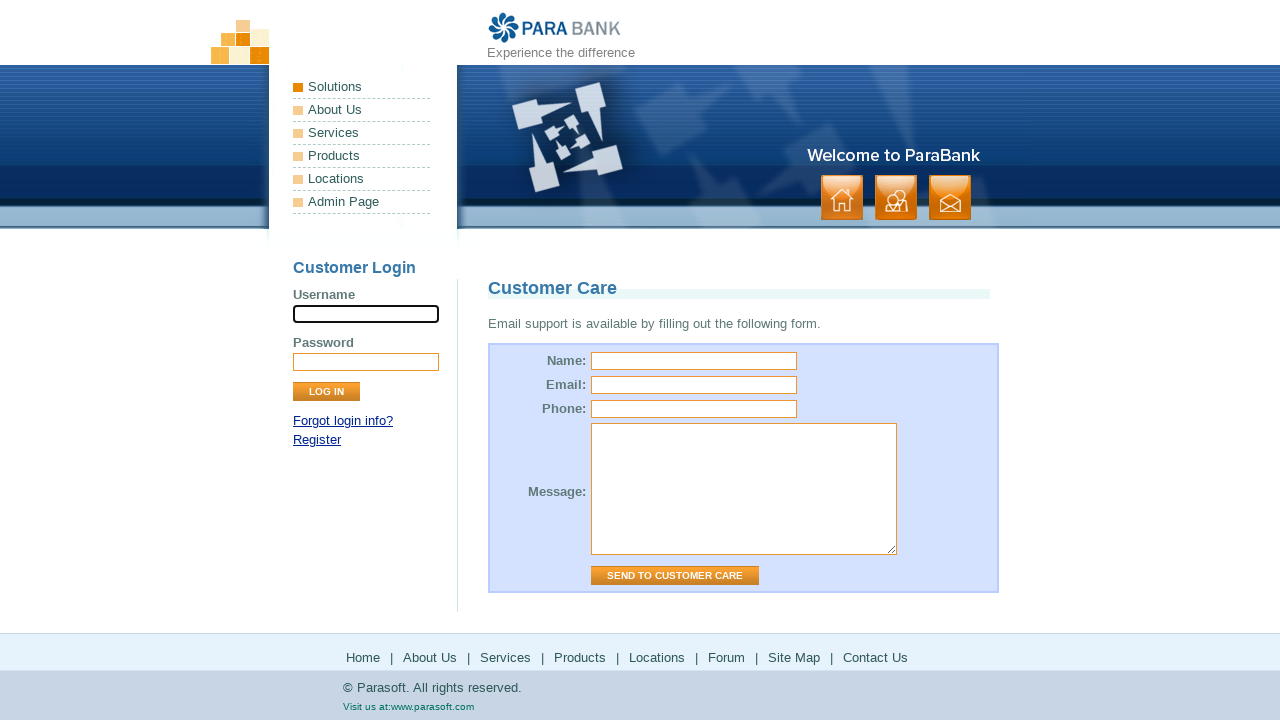

Retrieved phone field value to verify it was cleared
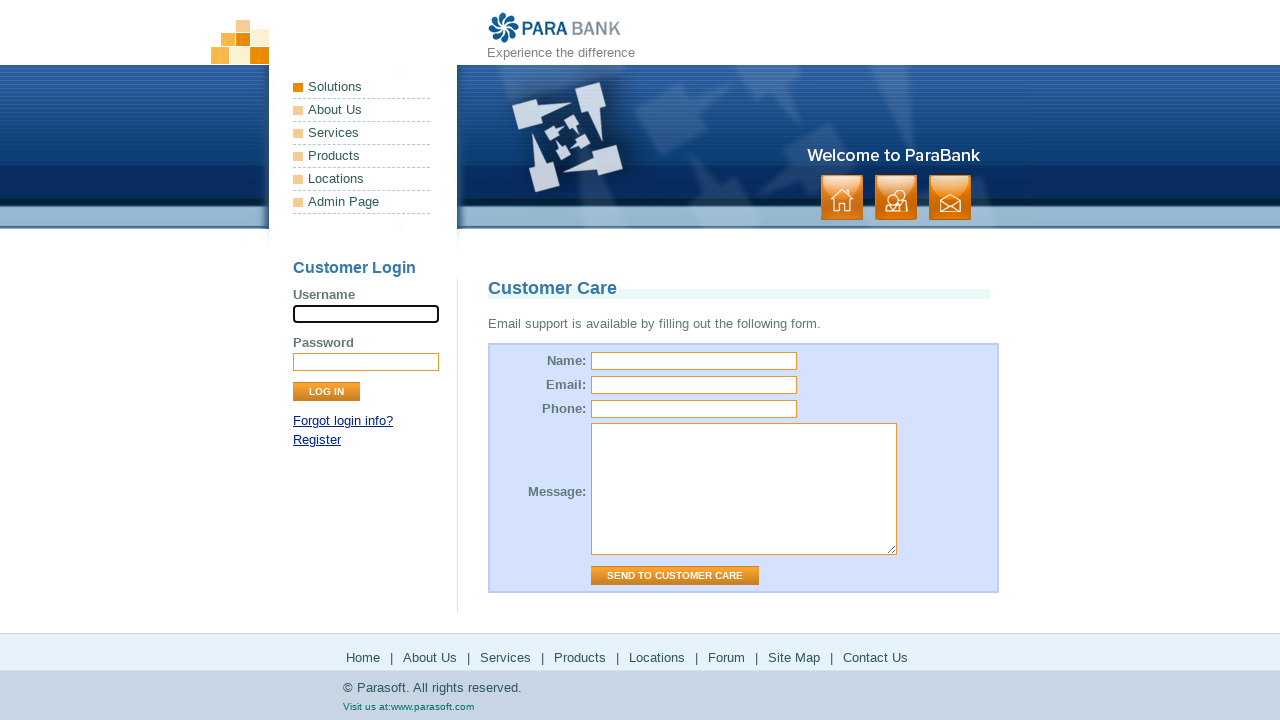

Retrieved message field value to verify it was cleared
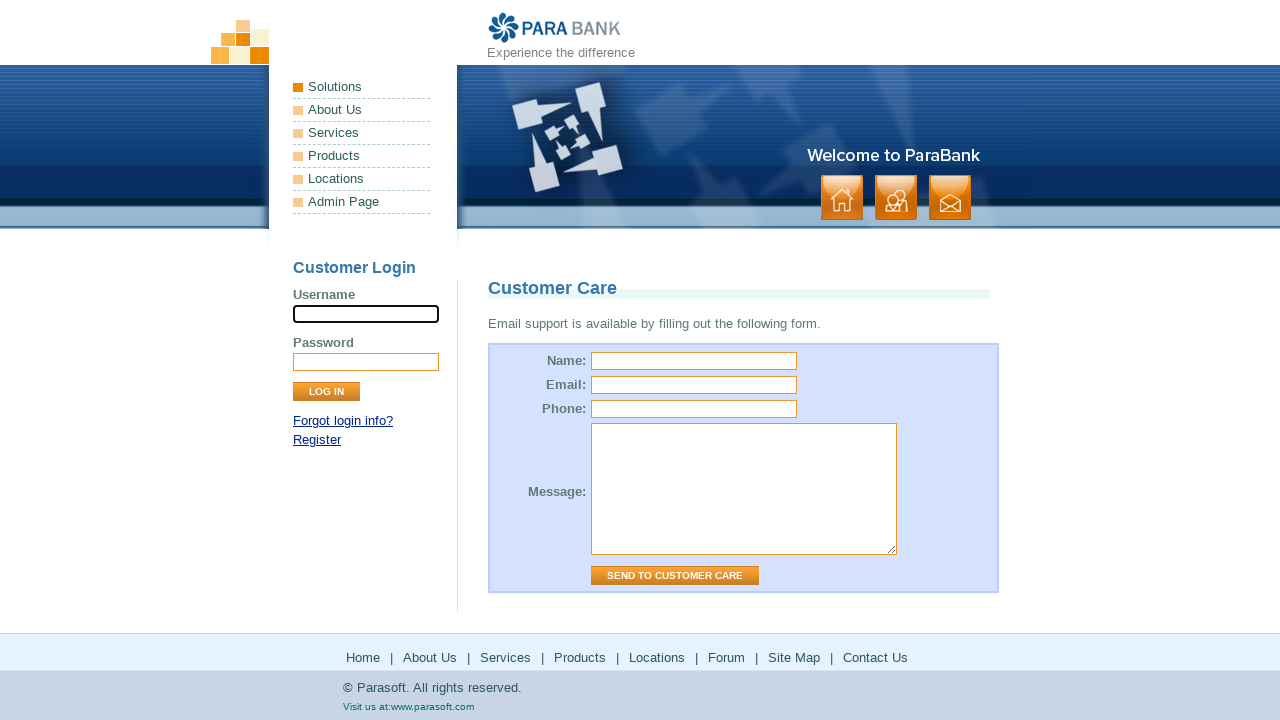

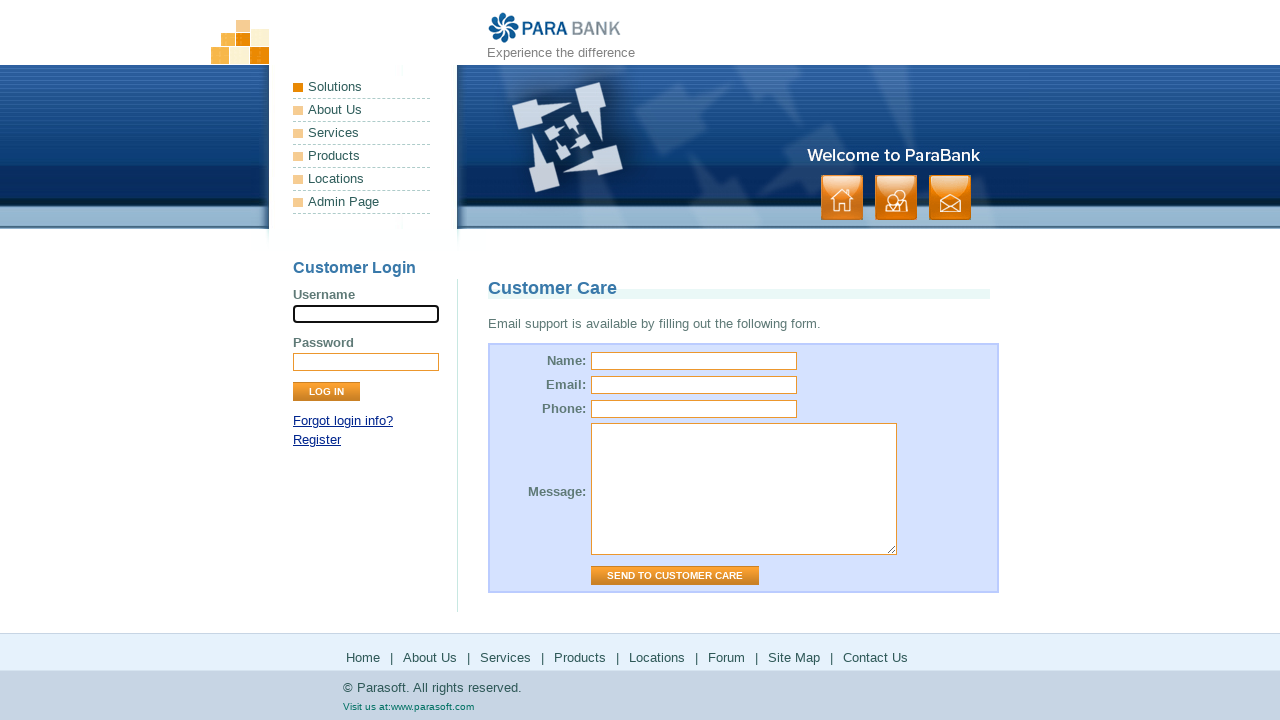